Tests FAQ accordion dropdown by clicking the second question button about ordering multiple scooters

Starting URL: https://qa-scooter.praktikum-services.ru/

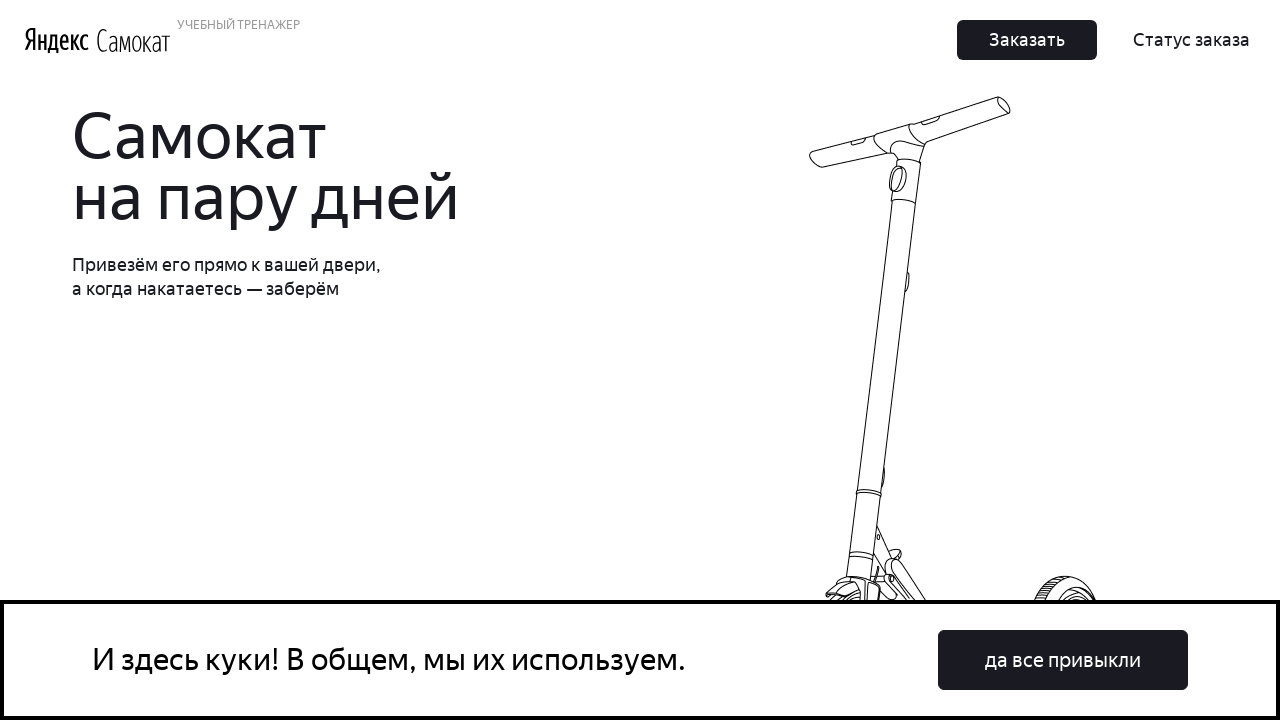

Clicked the second FAQ accordion heading (ordering multiple scooters question) at (967, 360) on #accordion__heading-1
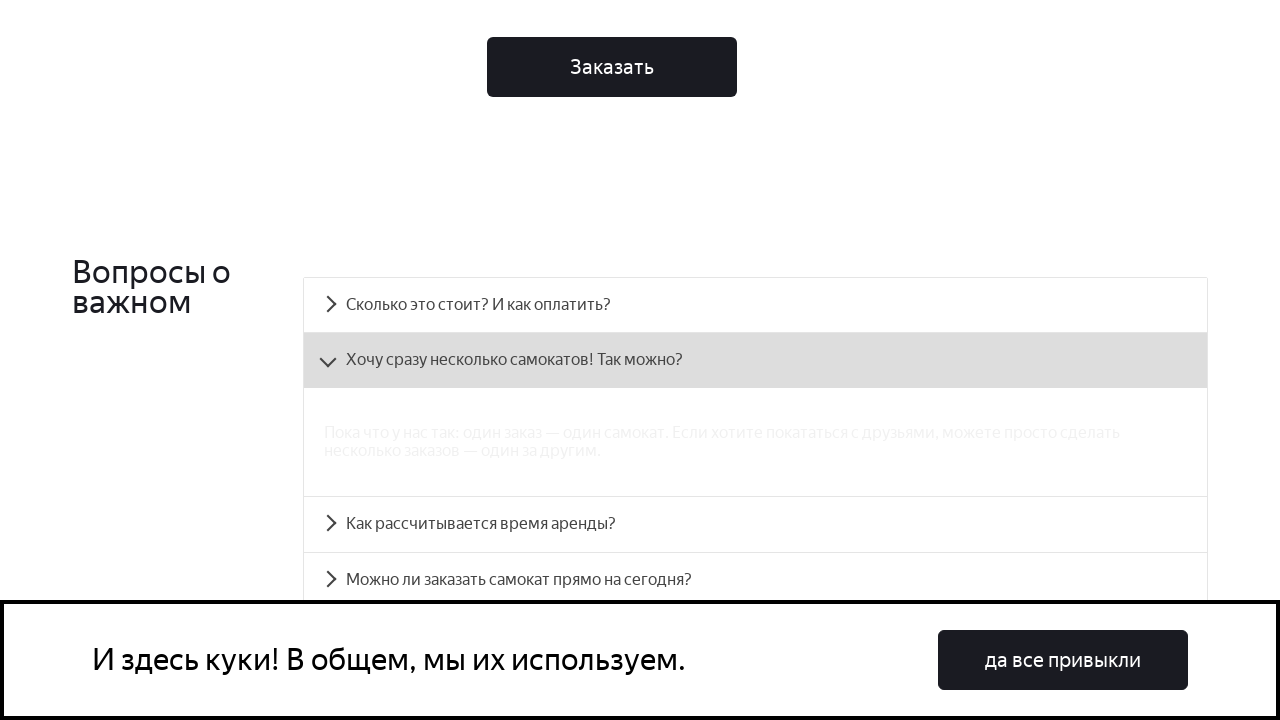

FAQ accordion panel opened and became visible
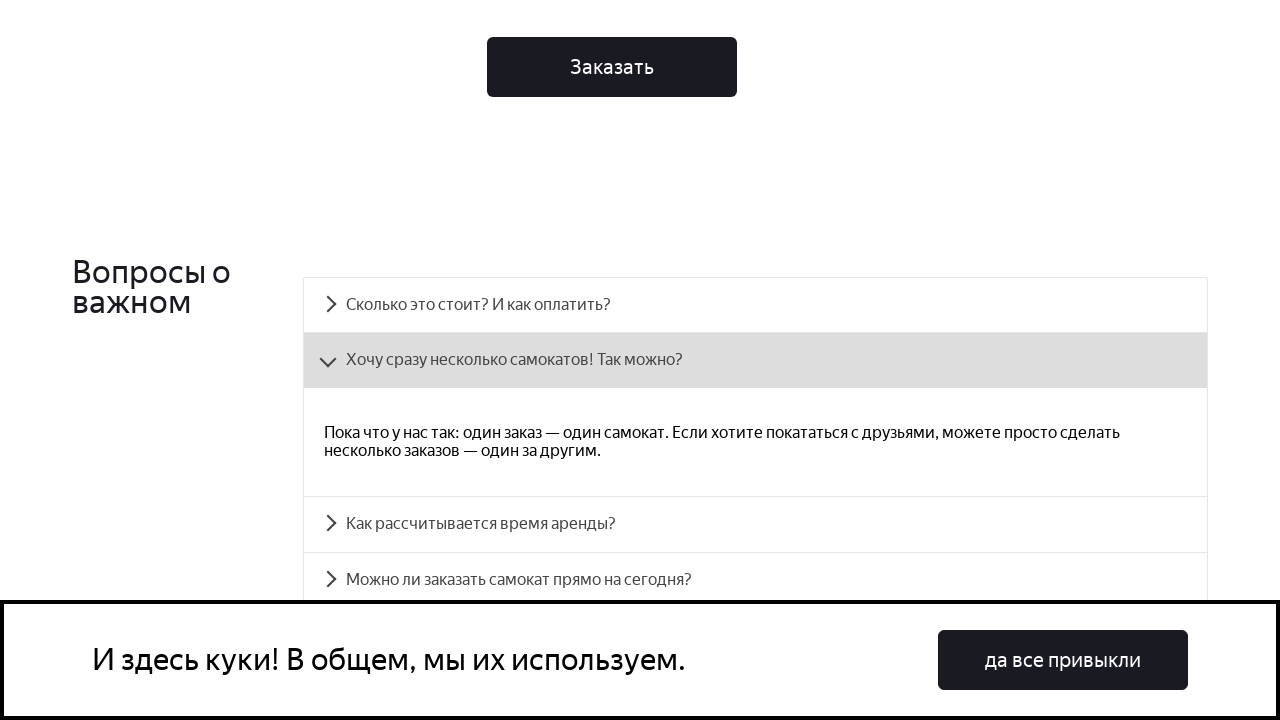

Verified the expected answer text about one order per scooter is displayed in the accordion panel
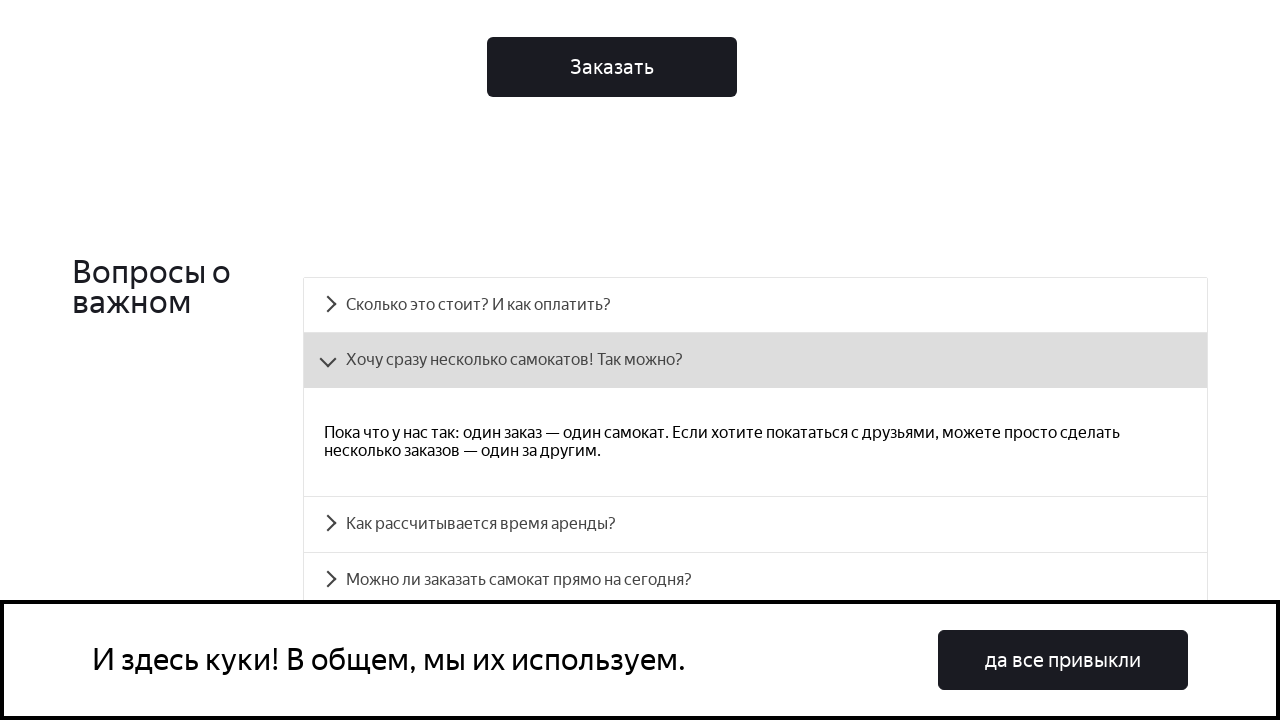

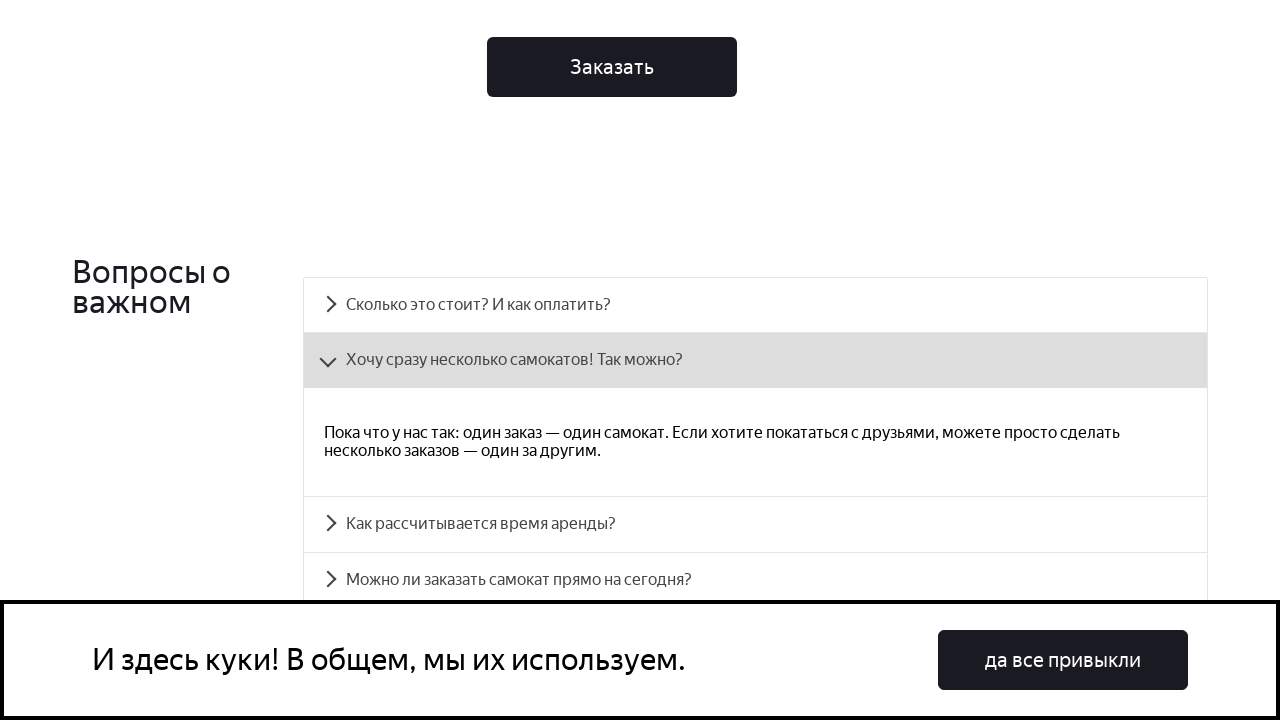